Tests right-click context menu functionality by right-clicking an element, hovering over a menu item, clicking it, and handling the alert

Starting URL: http://swisnl.github.io/jQuery-contextMenu/demo.html

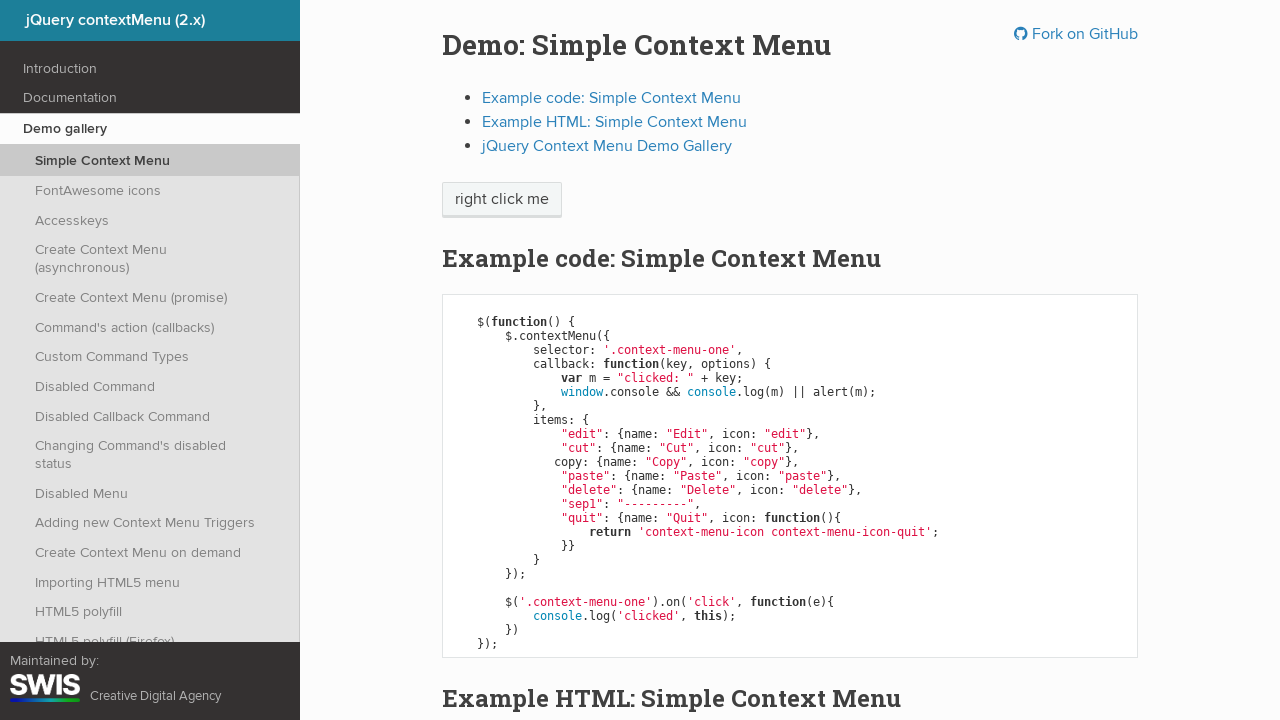

Verified quit menu is not initially displayed
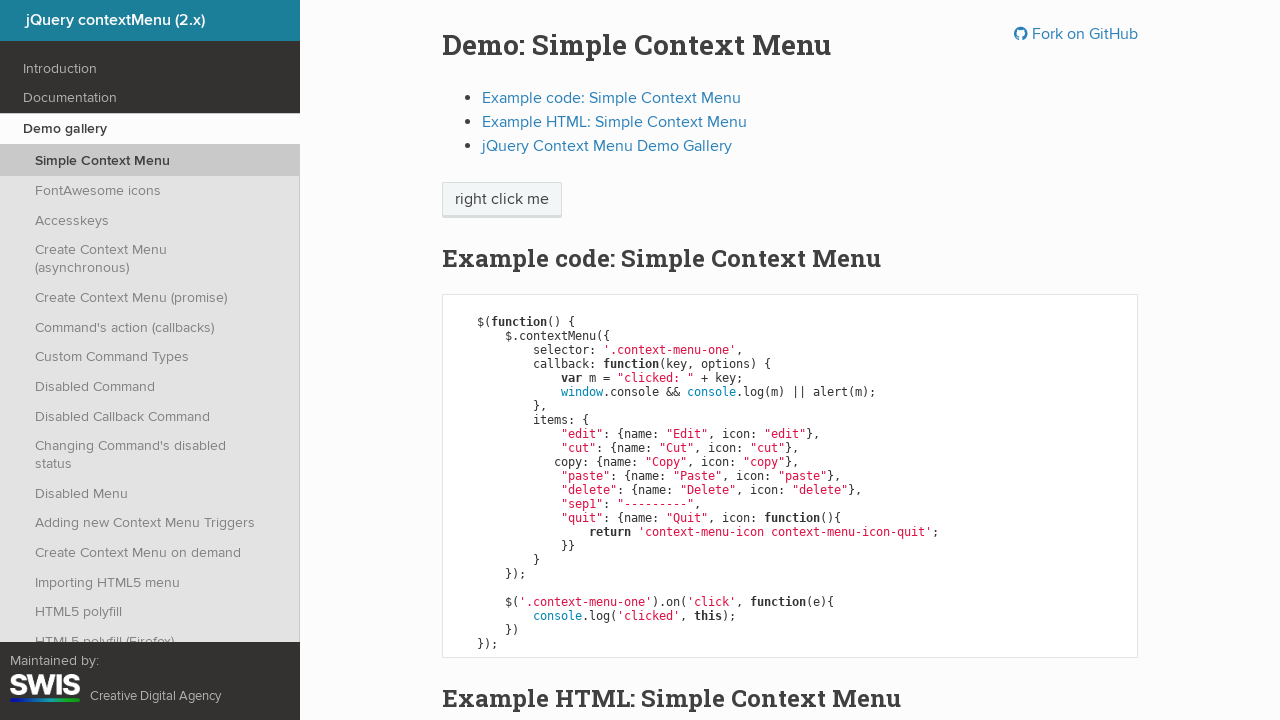

Right-clicked on context menu trigger element at (502, 200) on span.context-menu-one
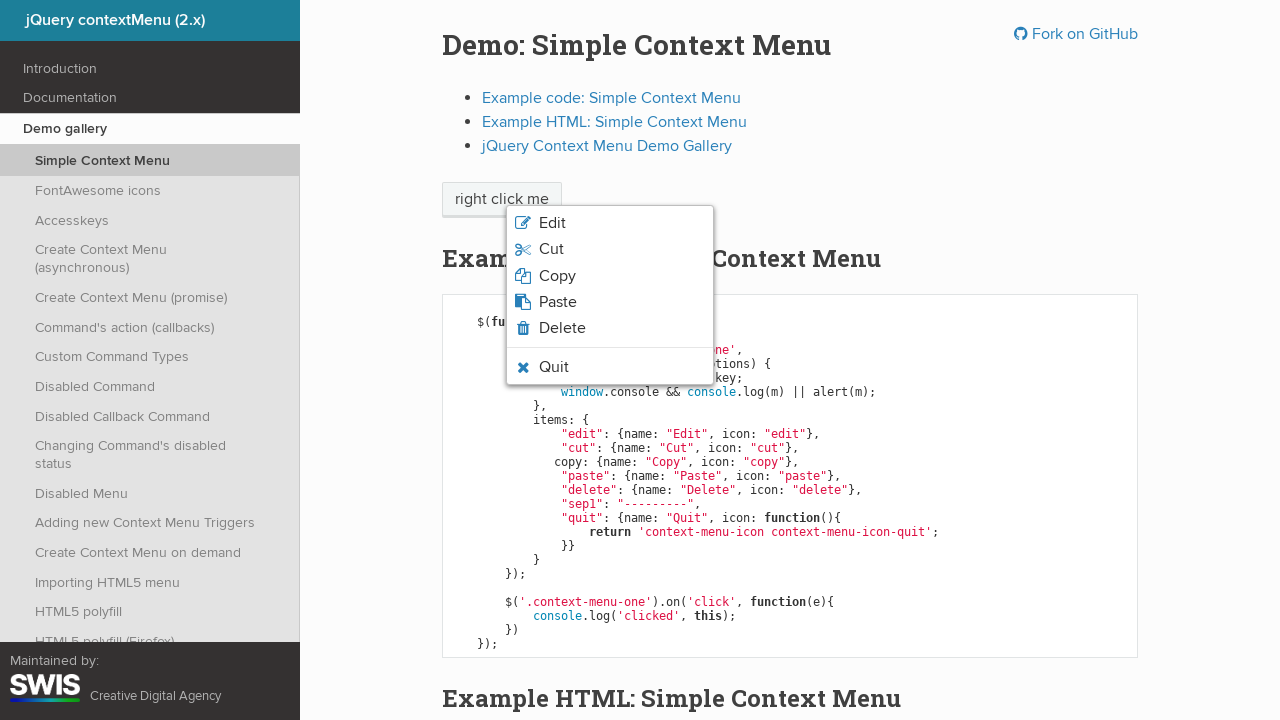

Waited 2000ms for context menu to appear
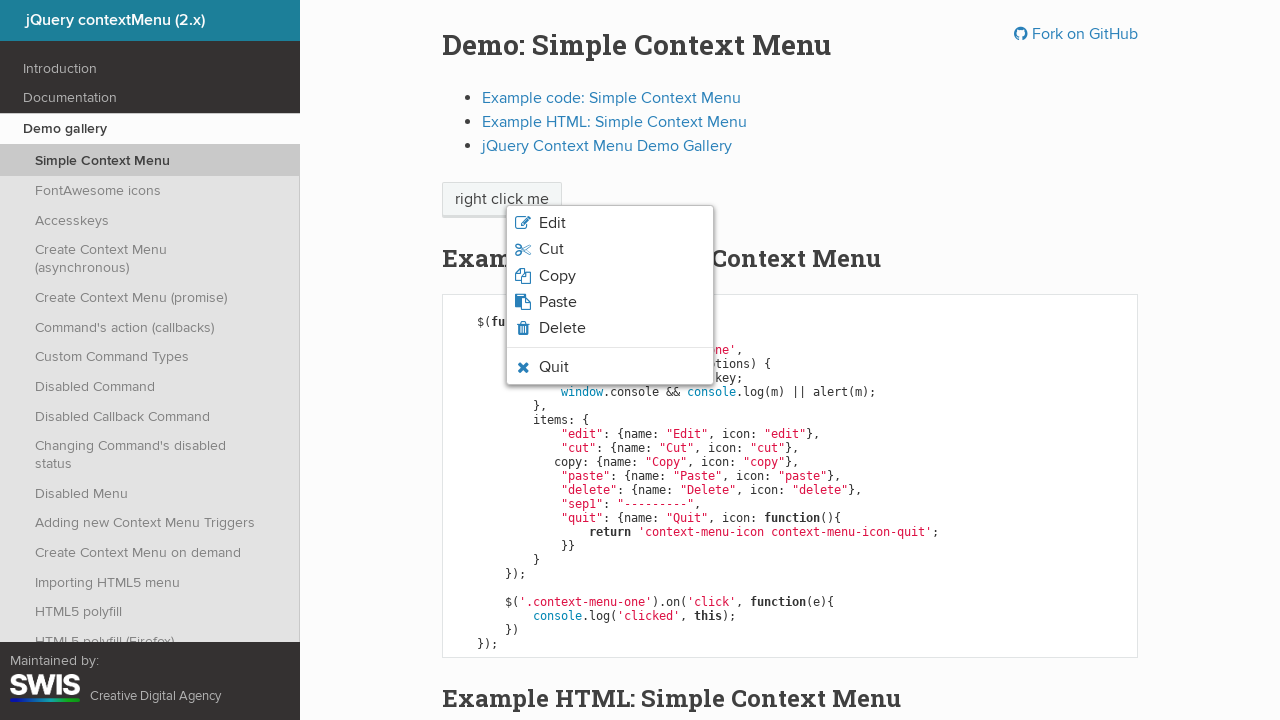

Verified quit menu is now visible after right-click
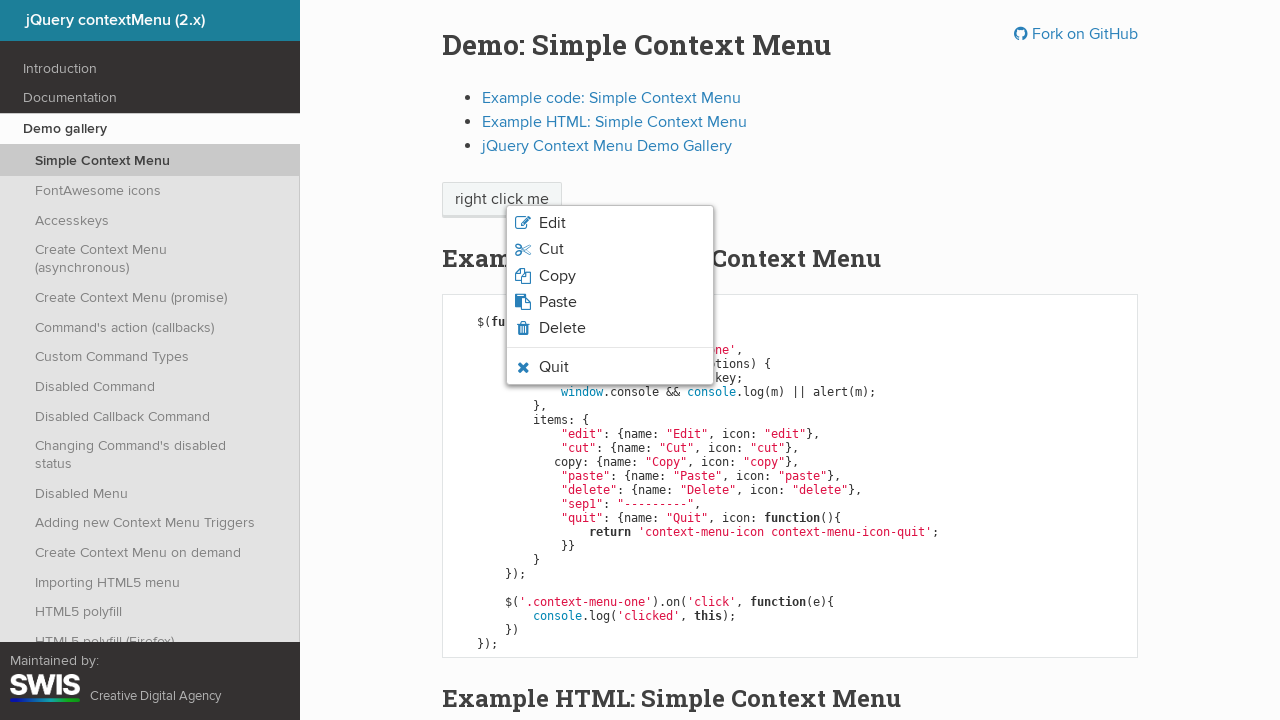

Hovered over quit menu item at (610, 367) on li.context-menu-icon-quit
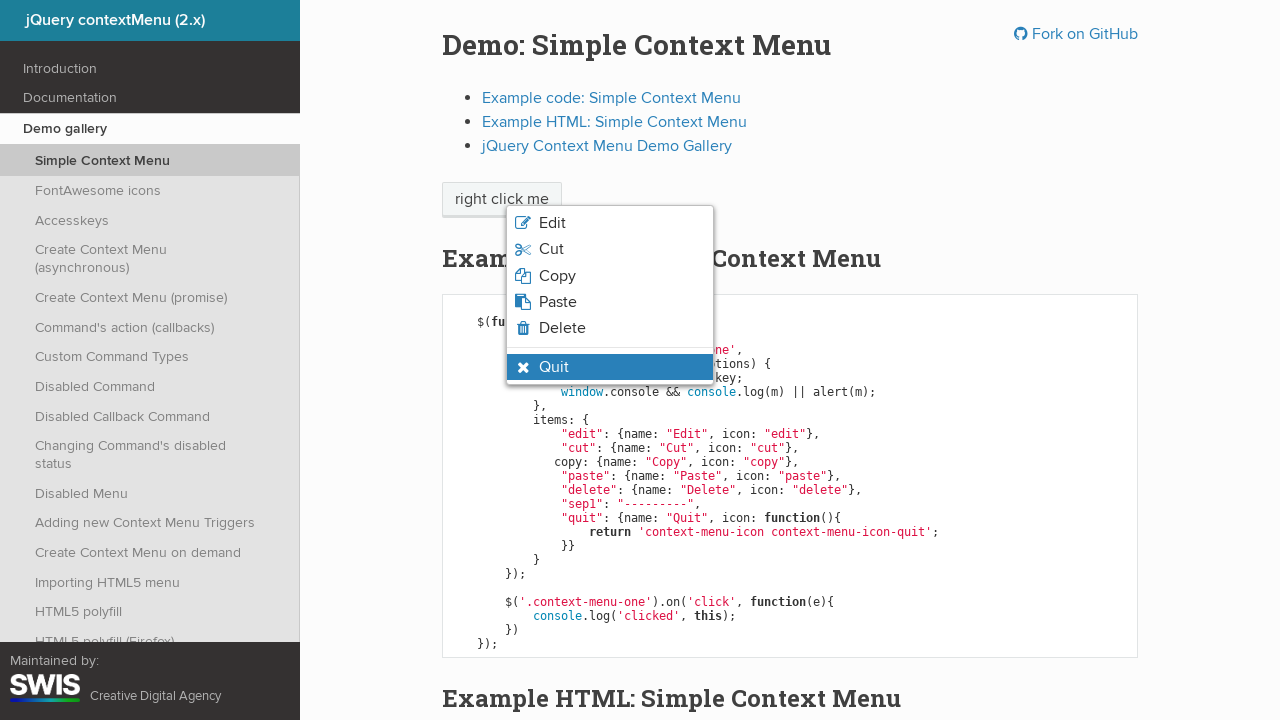

Waited 2000ms for hover state to apply
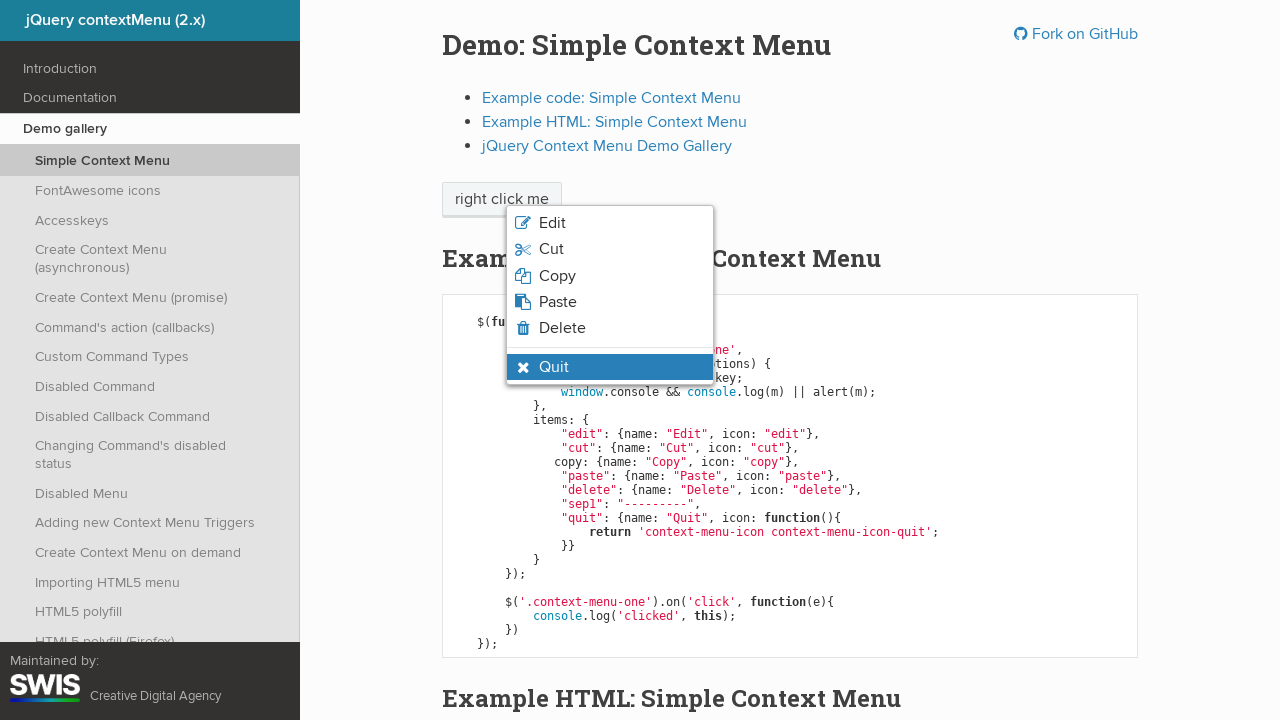

Verified quit menu has hover state applied
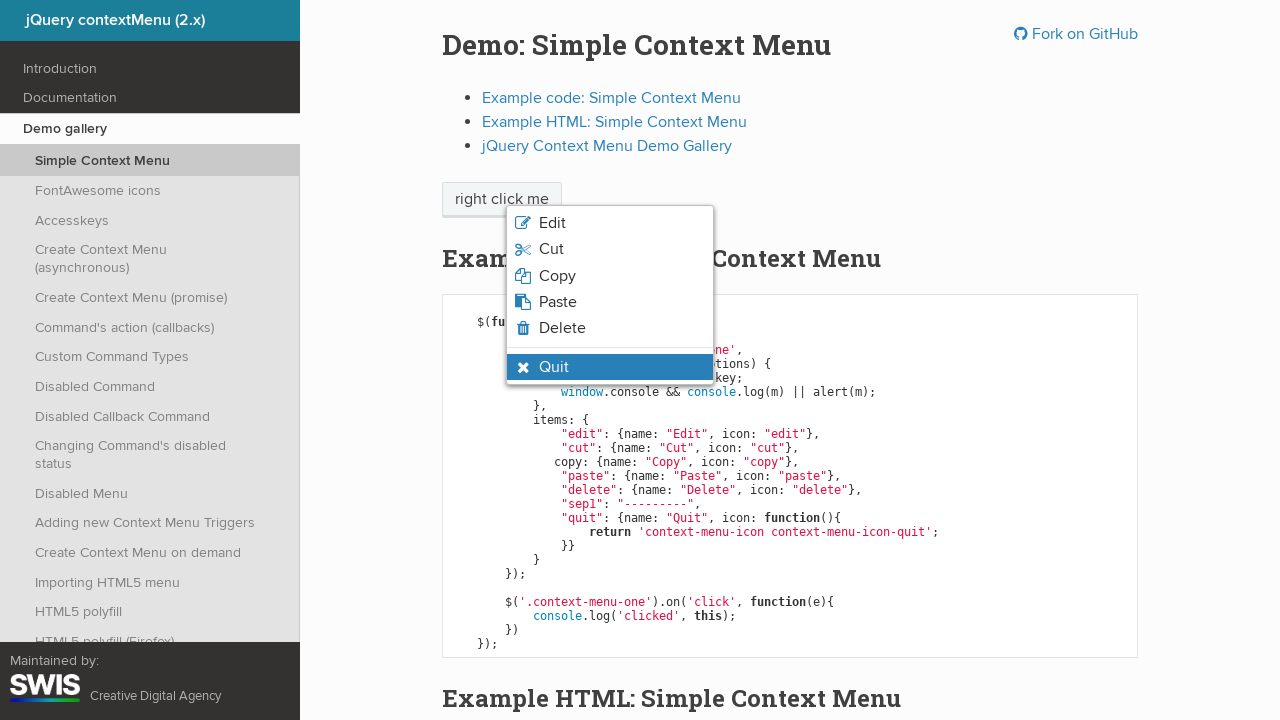

Clicked quit menu item at (610, 367) on li.context-menu-icon-quit
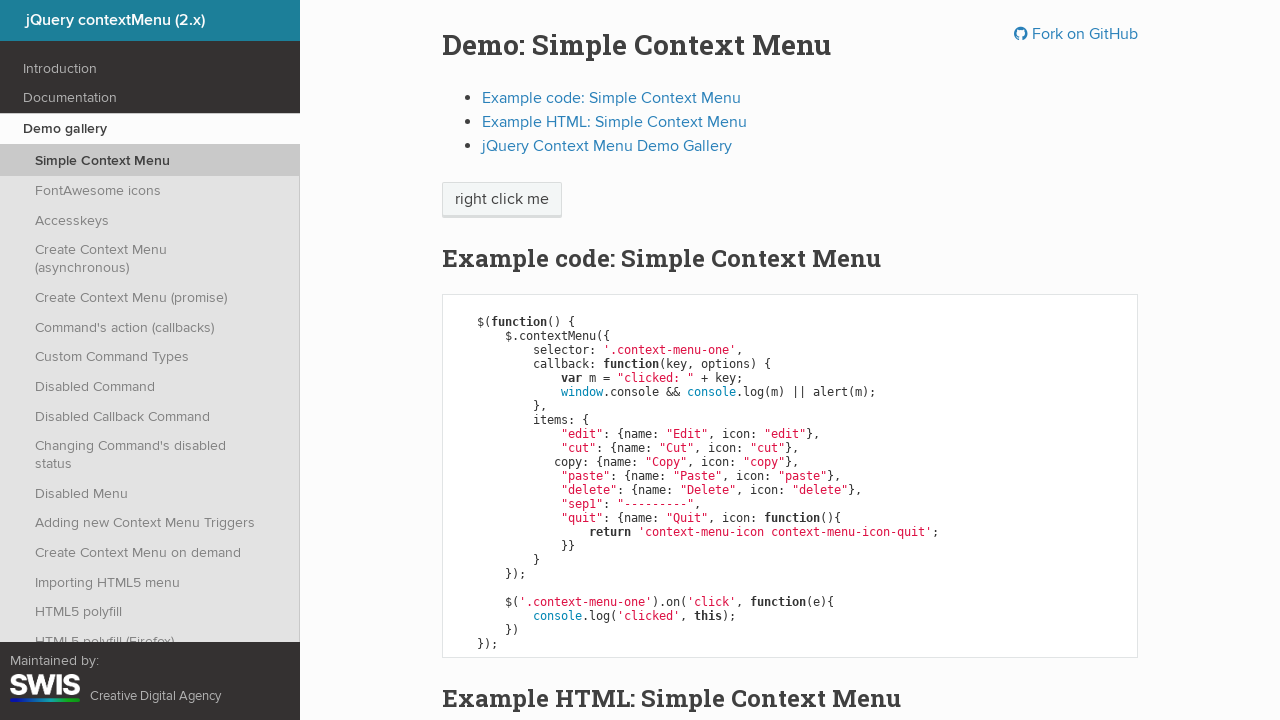

Waited 2000ms for click action to complete
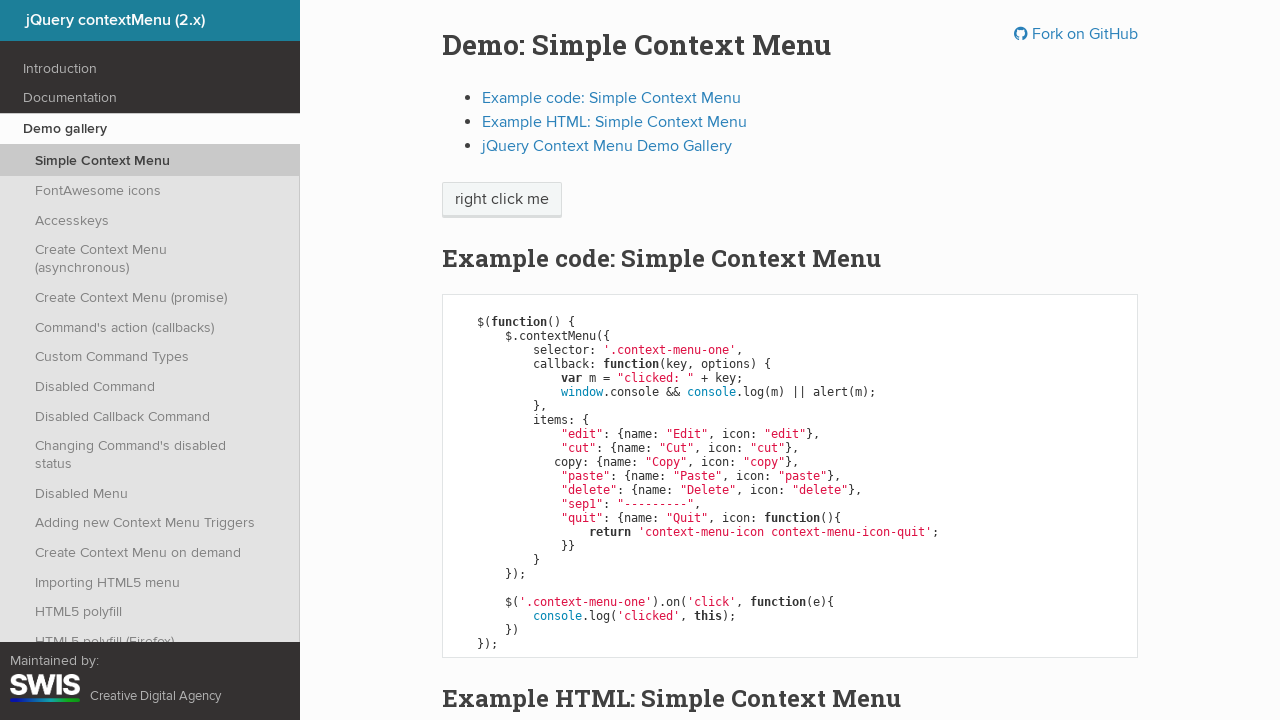

Set up dialog handler to accept alerts
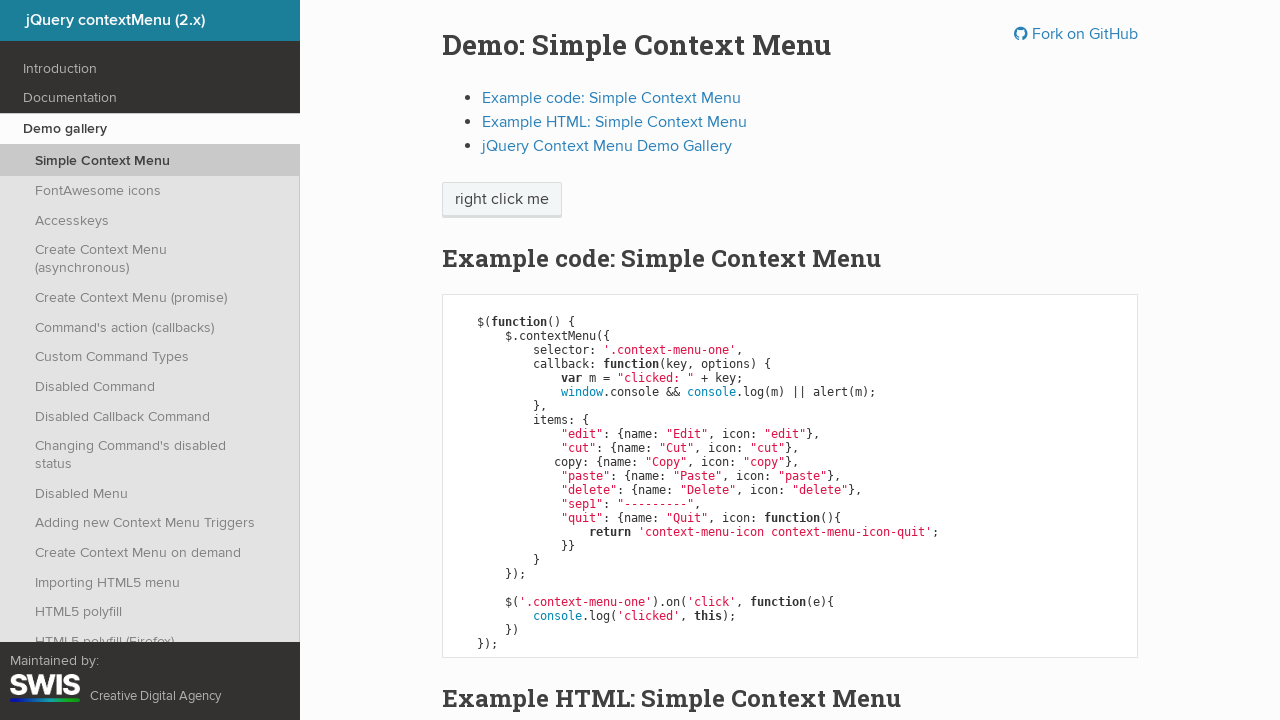

Waited 3000ms for alert to be dismissed
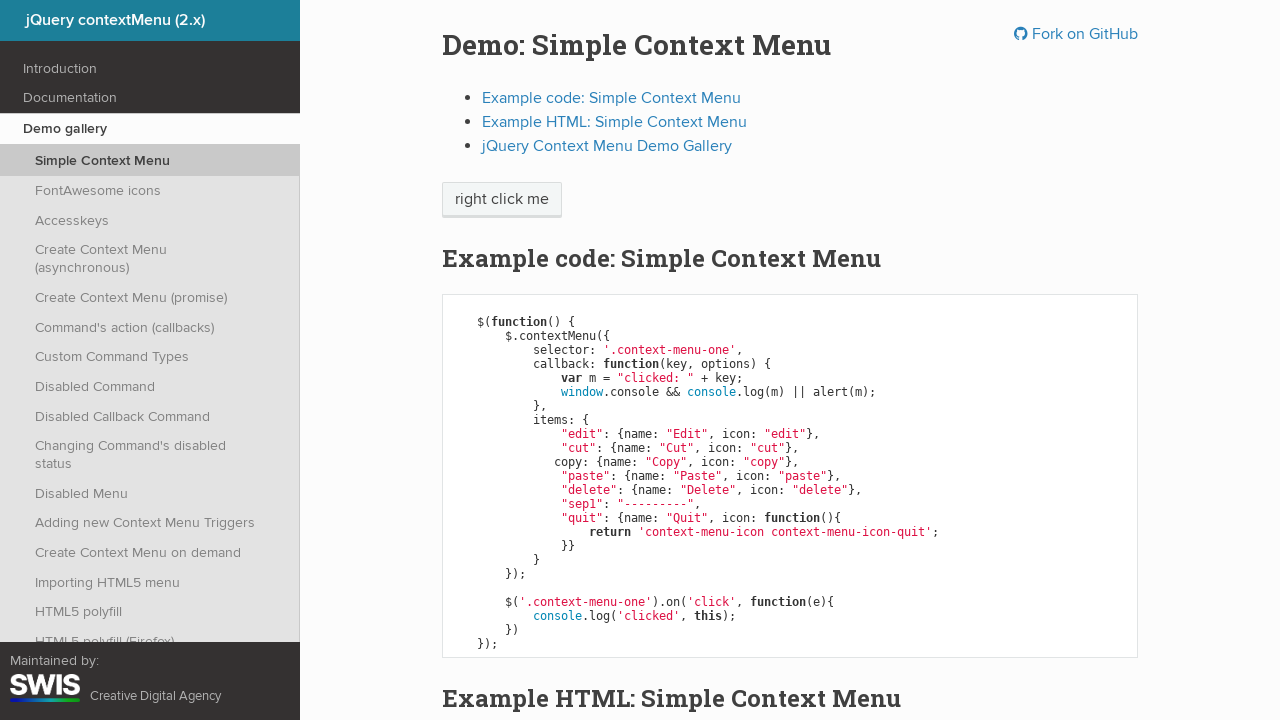

Verified quit menu is no longer displayed after alert acceptance
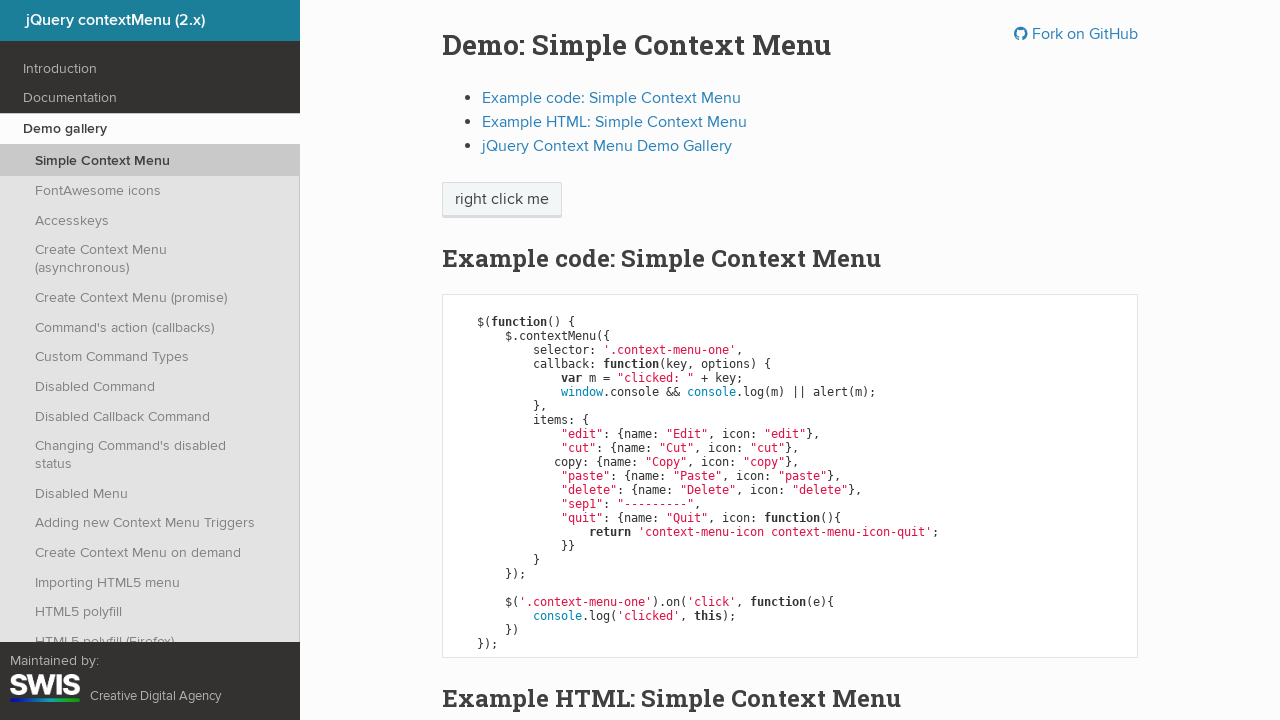

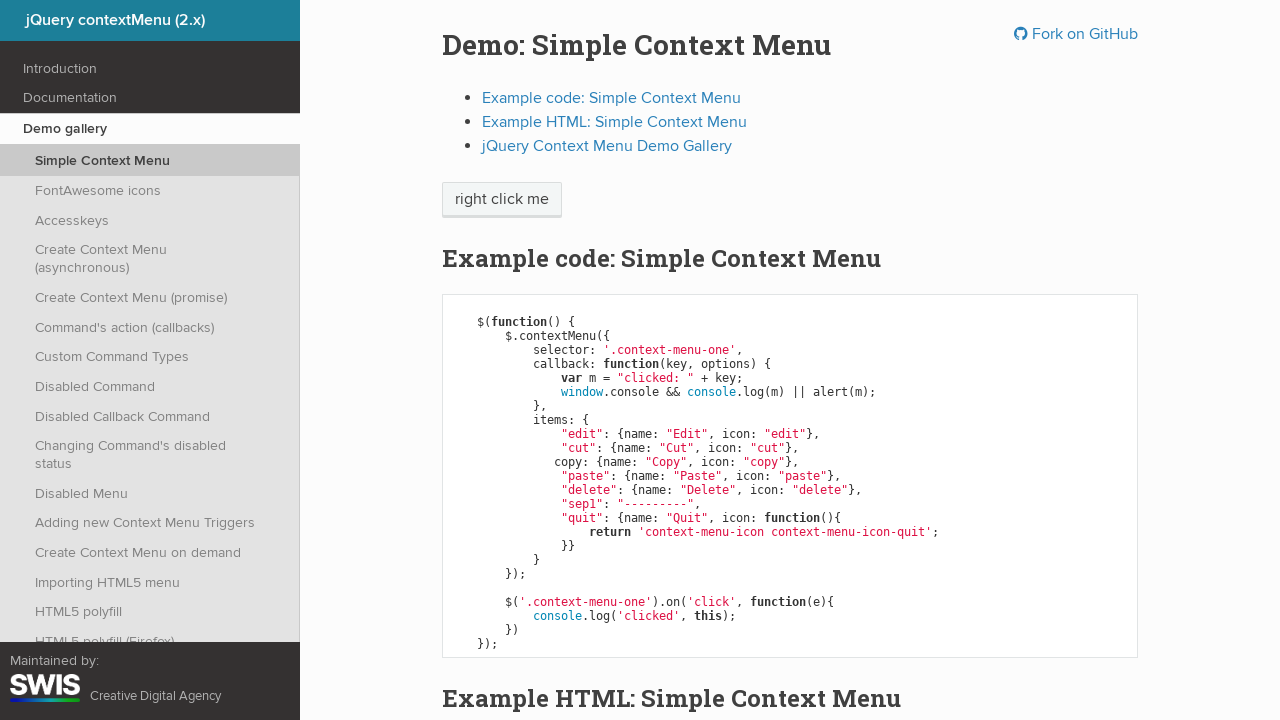